Tests tooltip functionality by hovering over a button and verifying that the tooltip message "You hovered over the Button" is displayed

Starting URL: https://demoqa.com/tool-tips

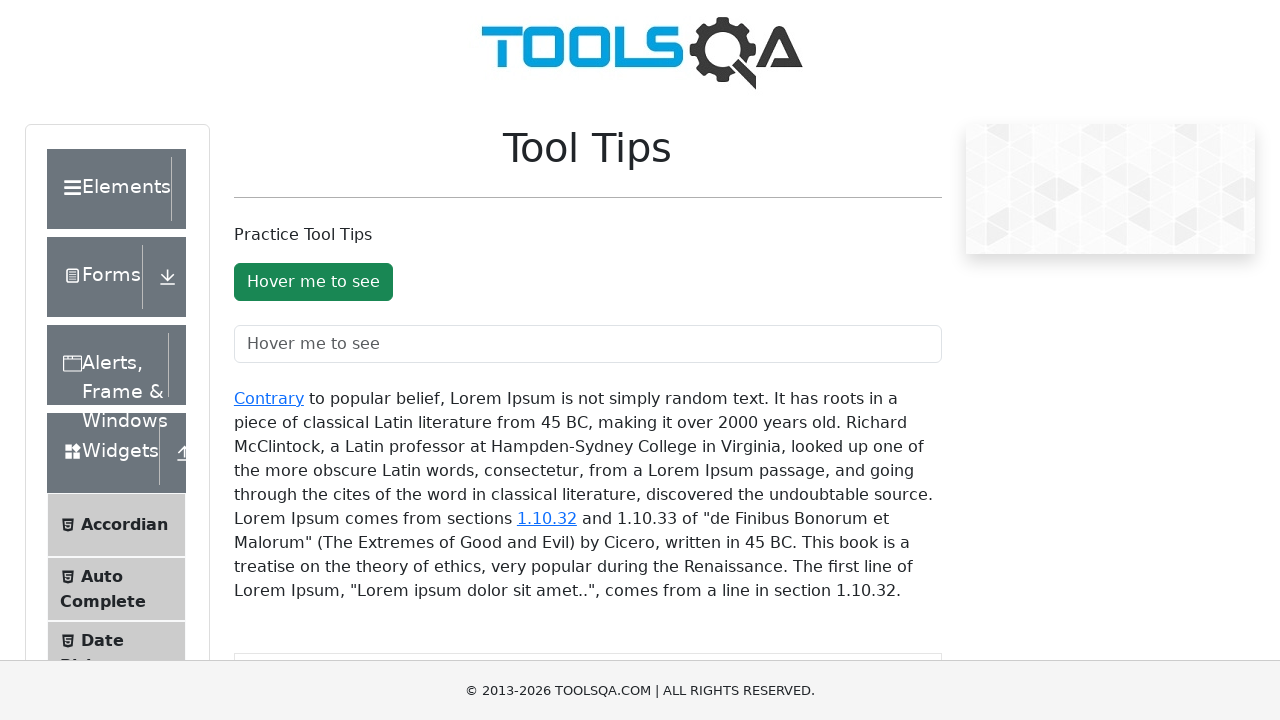

Navigated to tooltips demo page
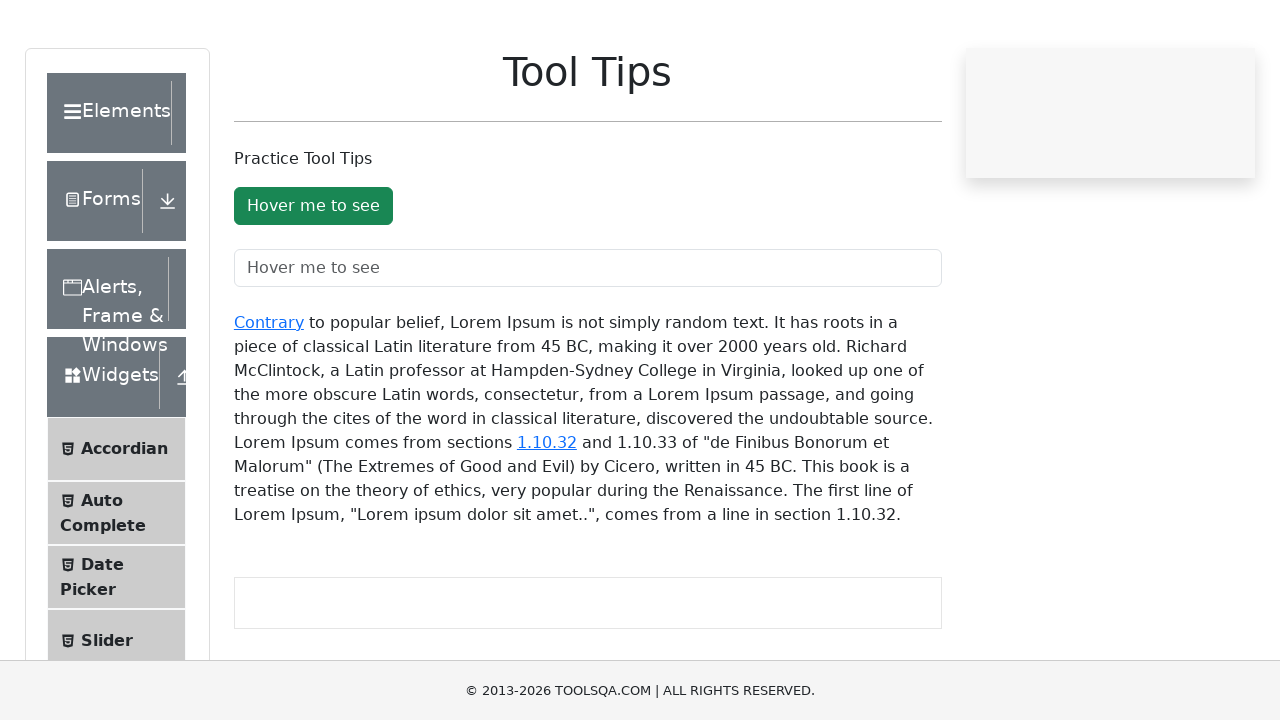

Hovered over the button element at (313, 282) on #toolTipButton
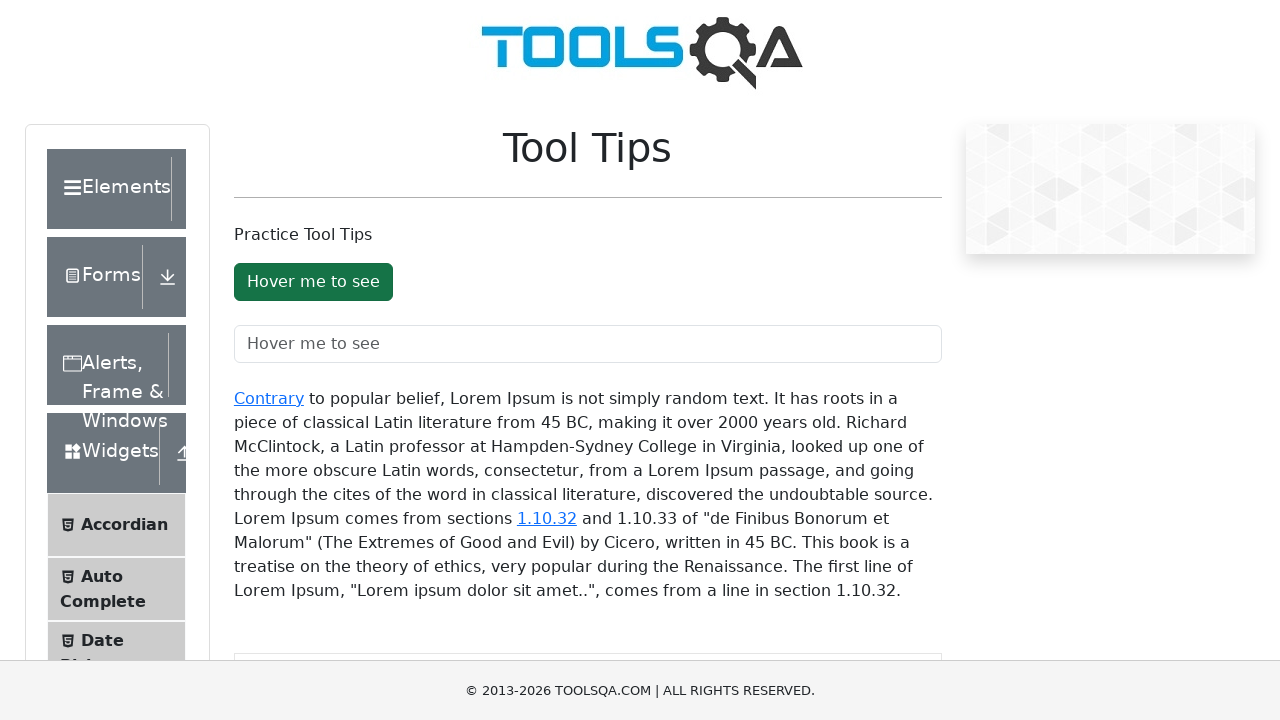

Tooltip 'You hovered over the Button' is now visible
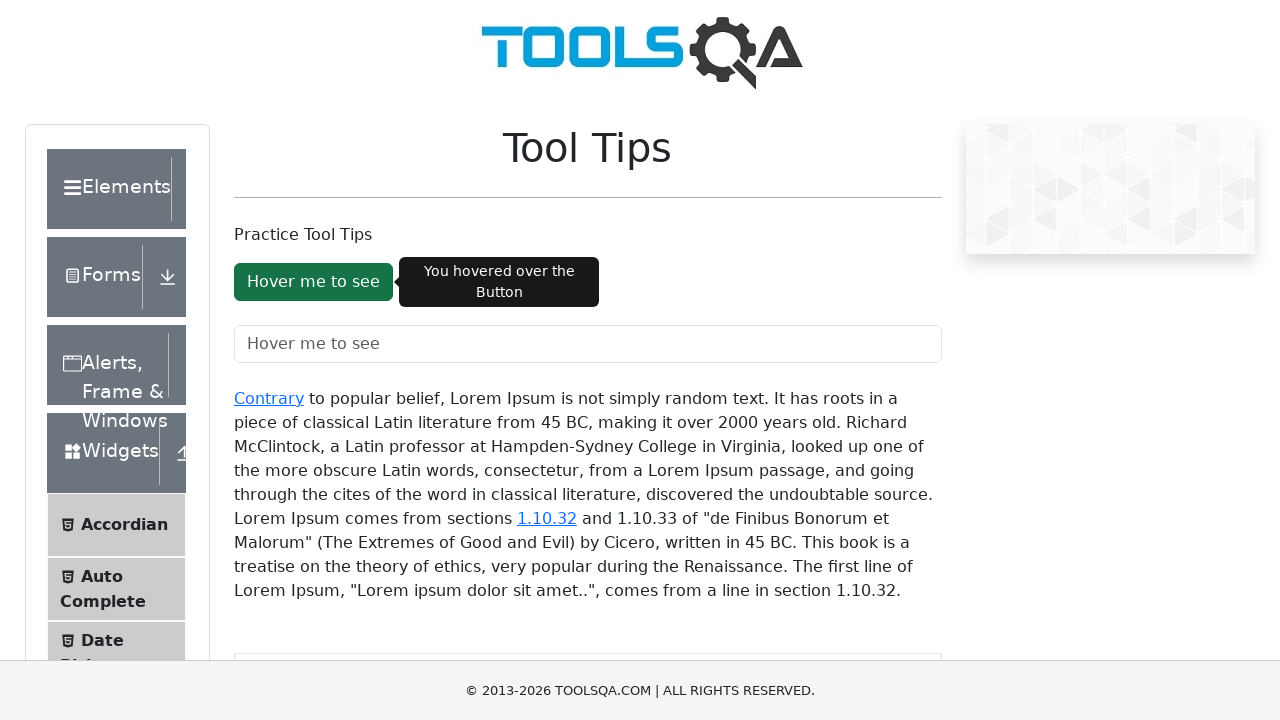

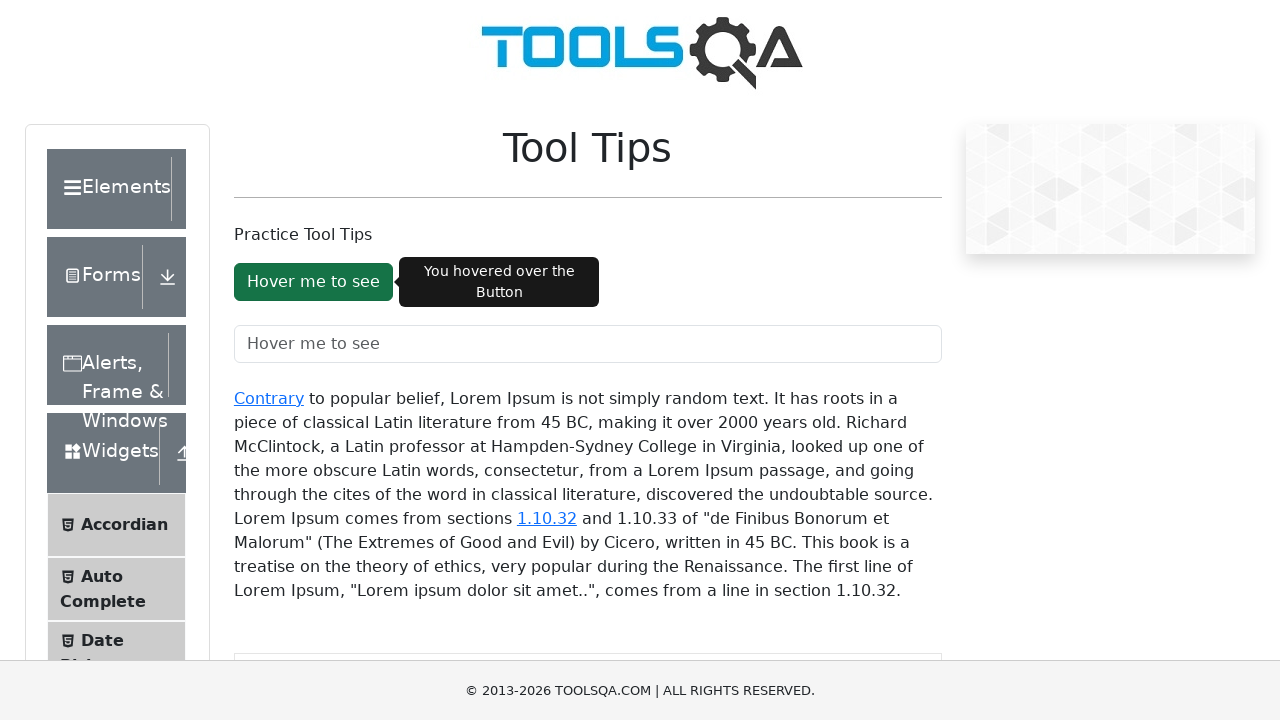